Navigates through a paginated list of stock tickers on a Brazilian financial website, collecting ticker symbols from each page by clicking through pagination until the last page is reached.

Starting URL: https://maisretorno.com/lista-acoes

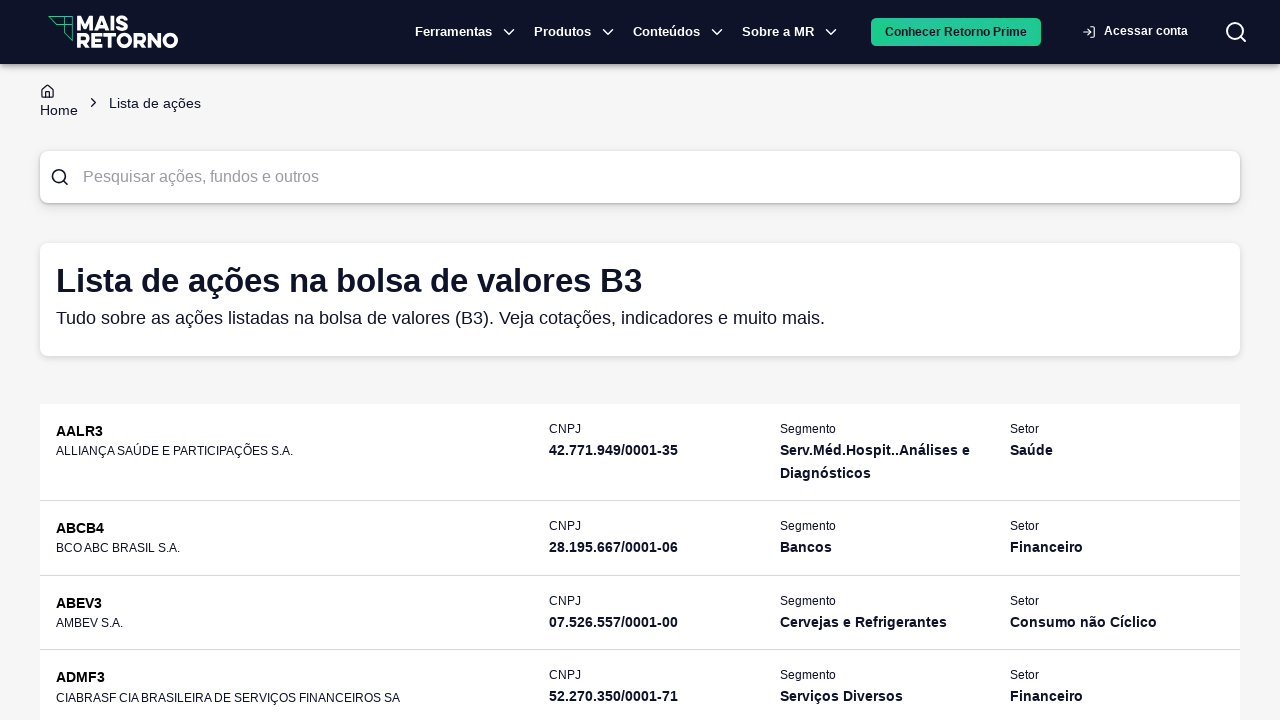

Waited for ticker list to load on initial page
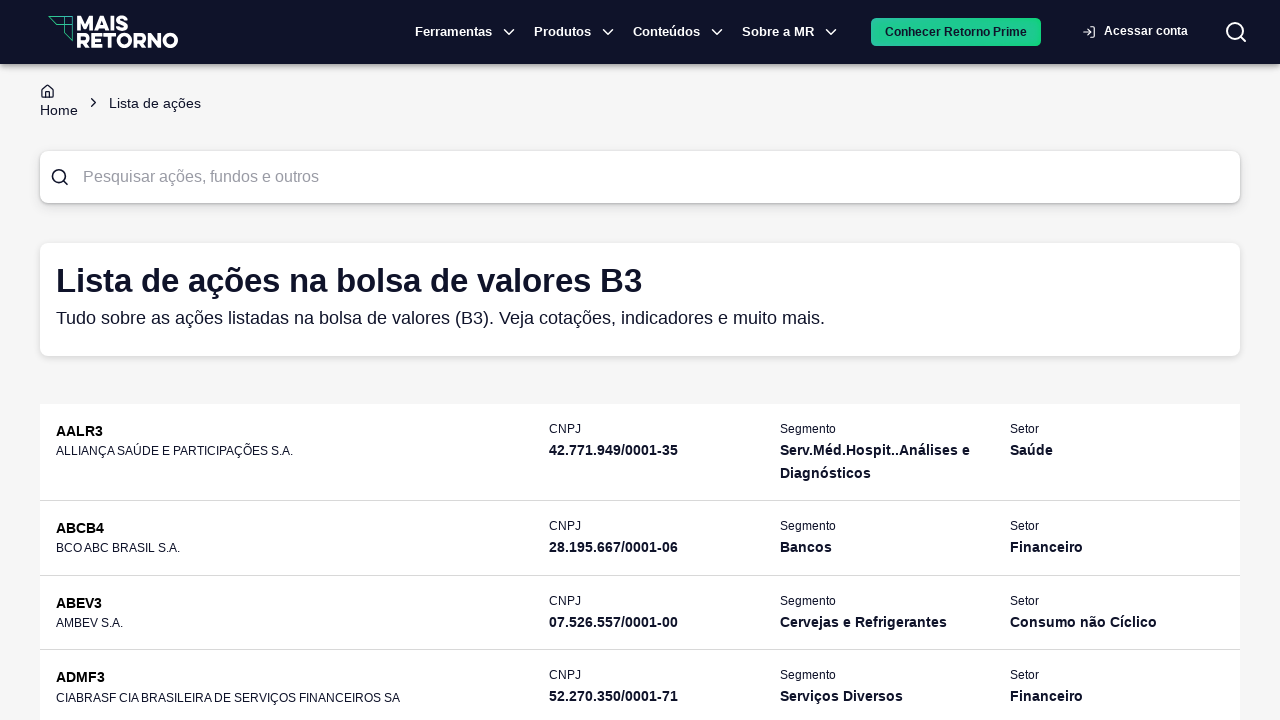

Confirmed ticker elements are visible on current page
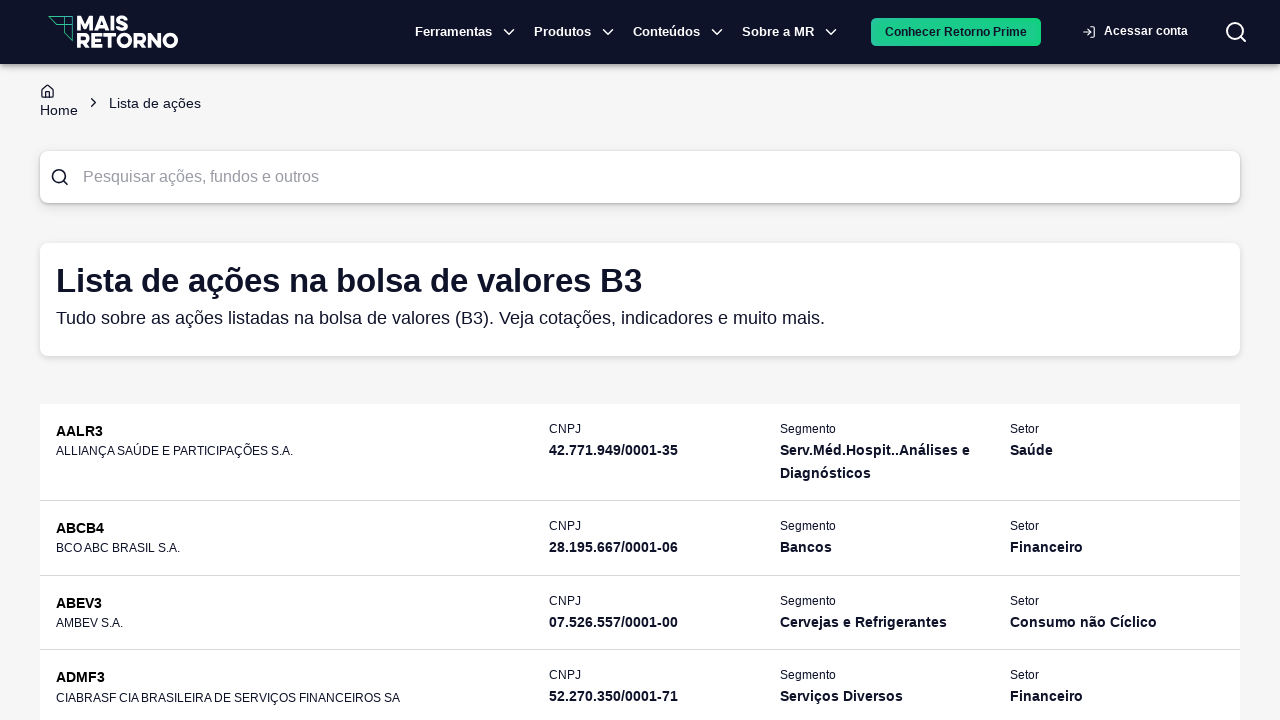

Queried for next page button
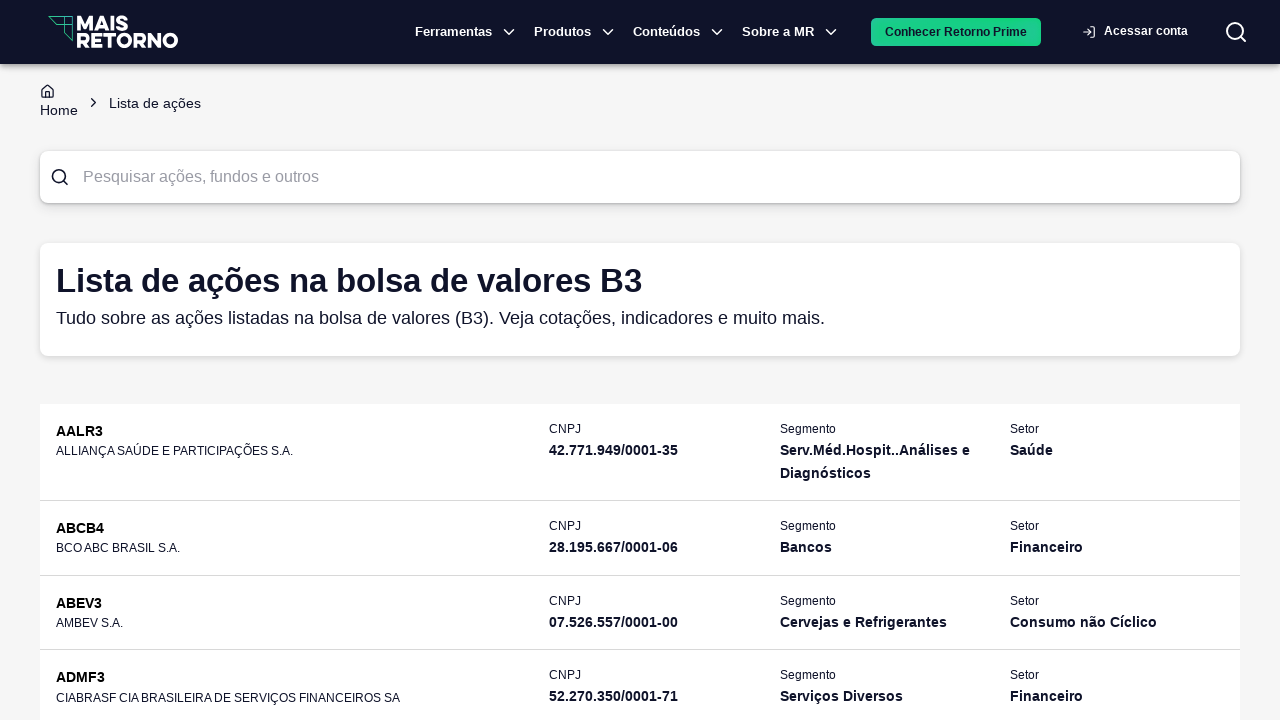

Retrieved href attribute from next page button
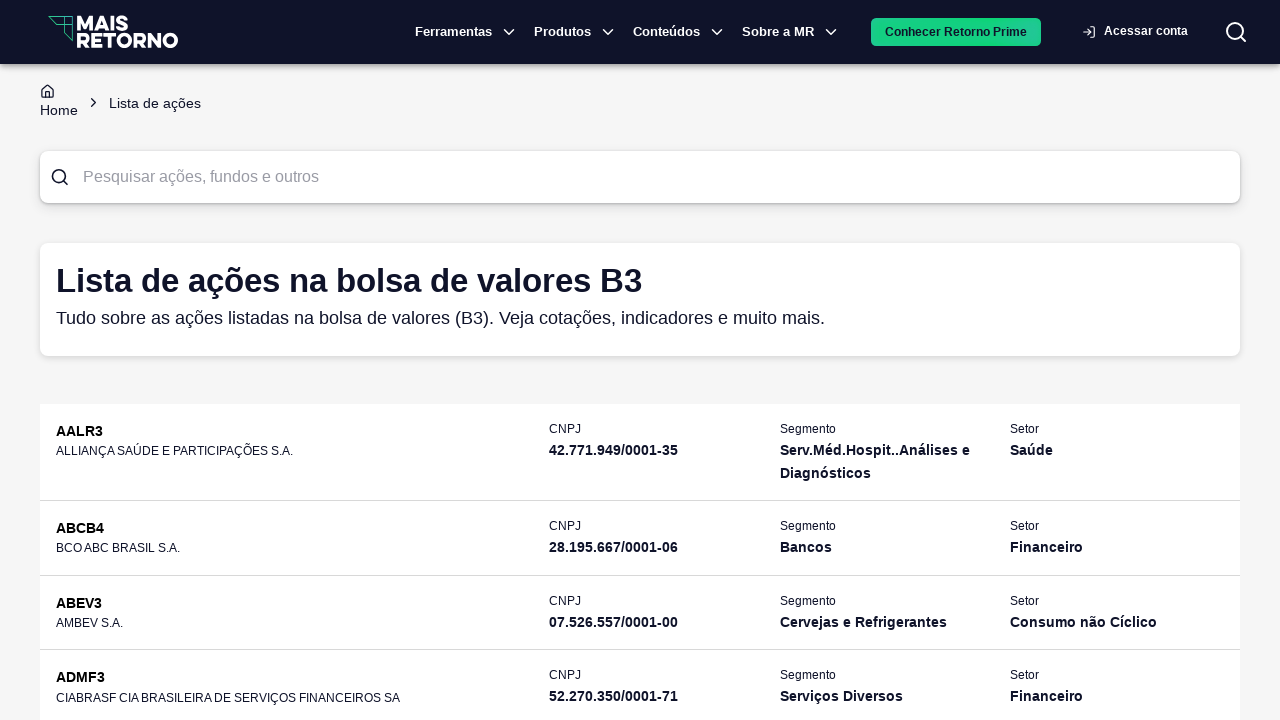

Exception occurred during pagination, exiting loop
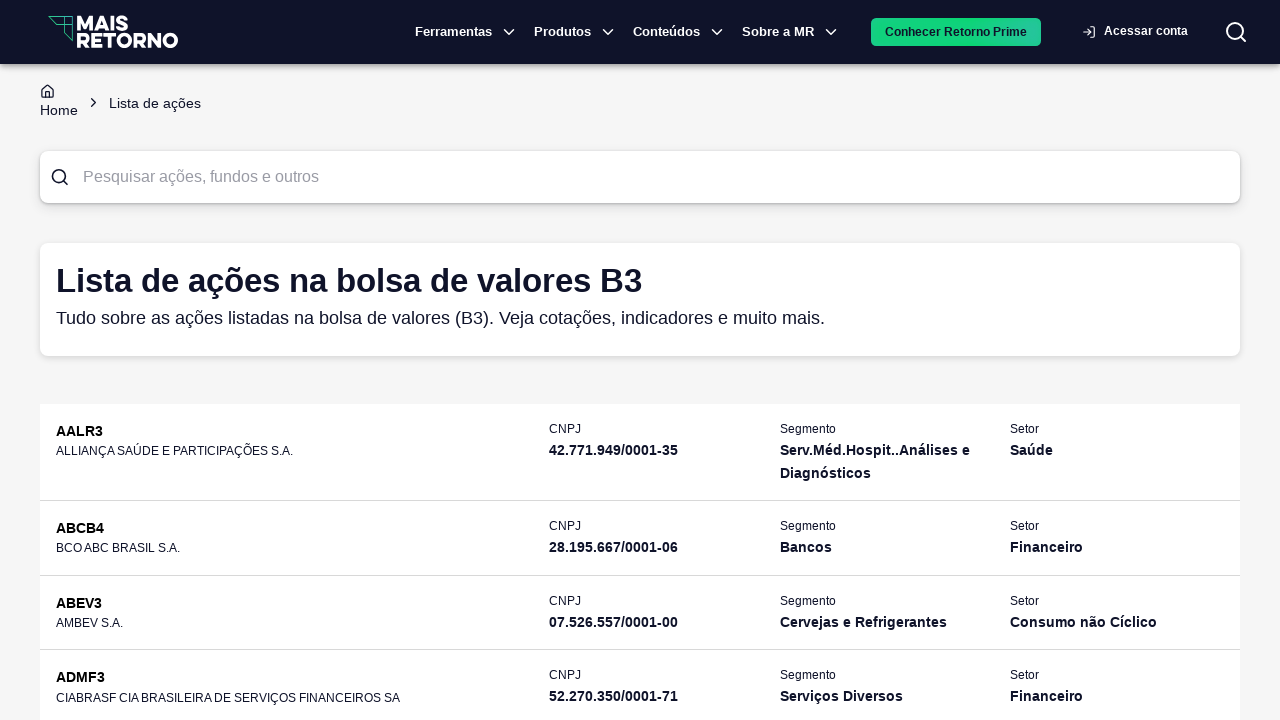

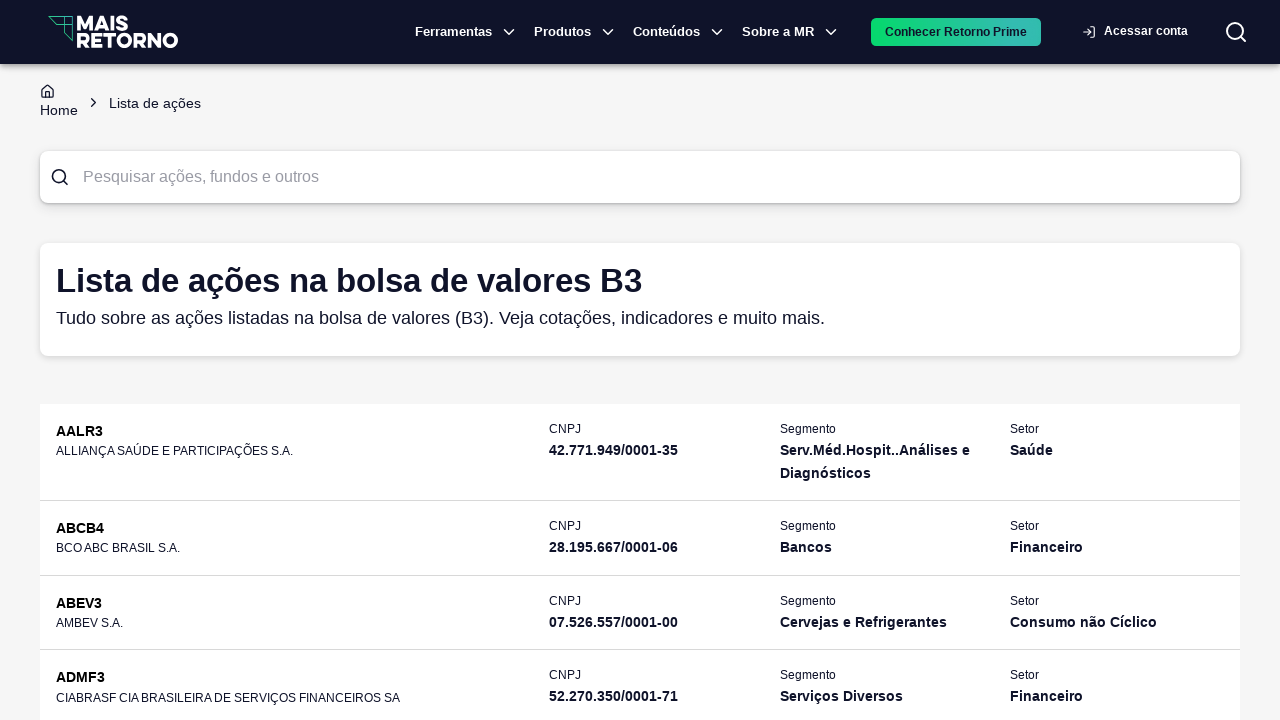